Tests link navigation by counting links in different sections of the page and opening footer links in new tabs to verify they work correctly

Starting URL: https://www.rahulshettyacademy.com/AutomationPractice/

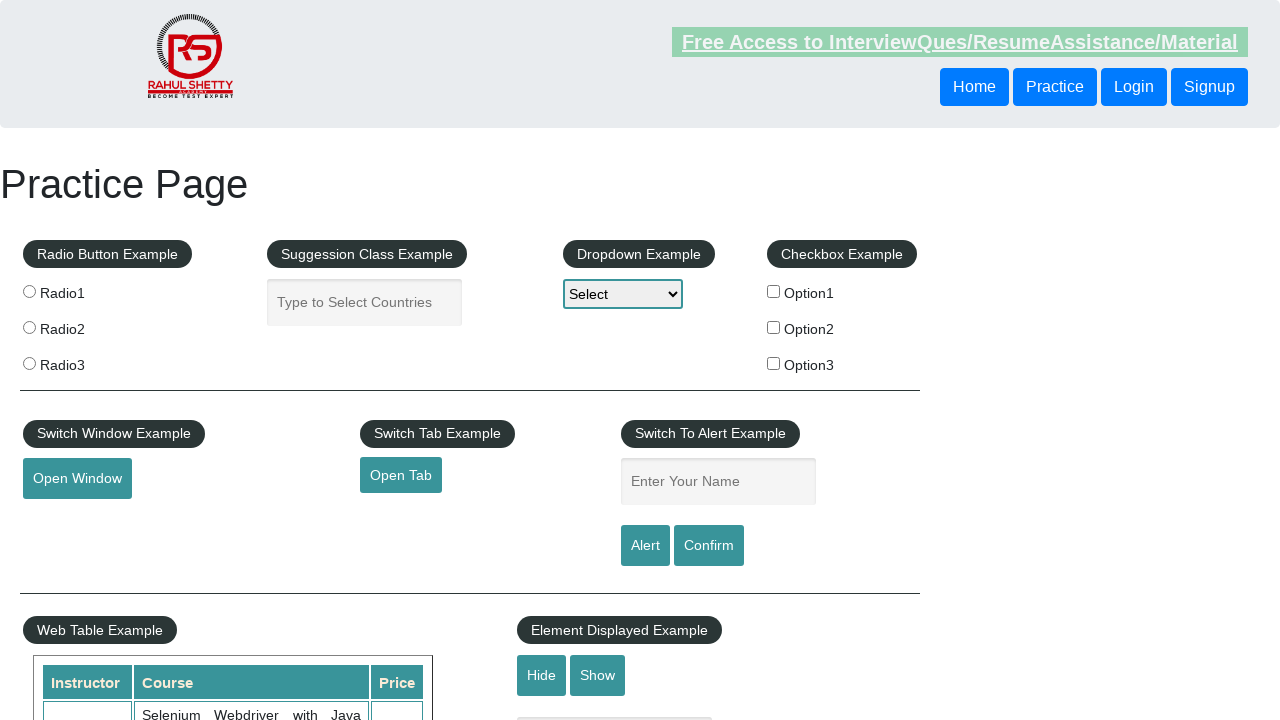

Navigated to Rahul Shetty Academy automation practice page
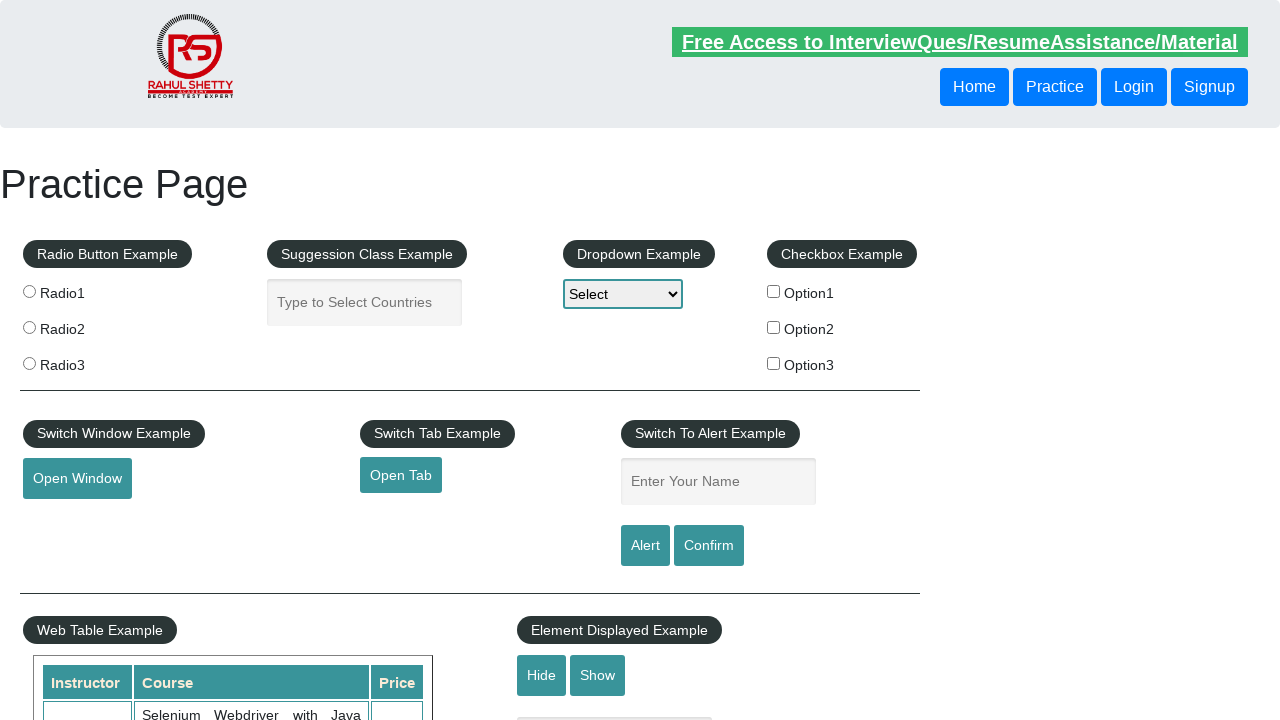

Counted total links on page: 27
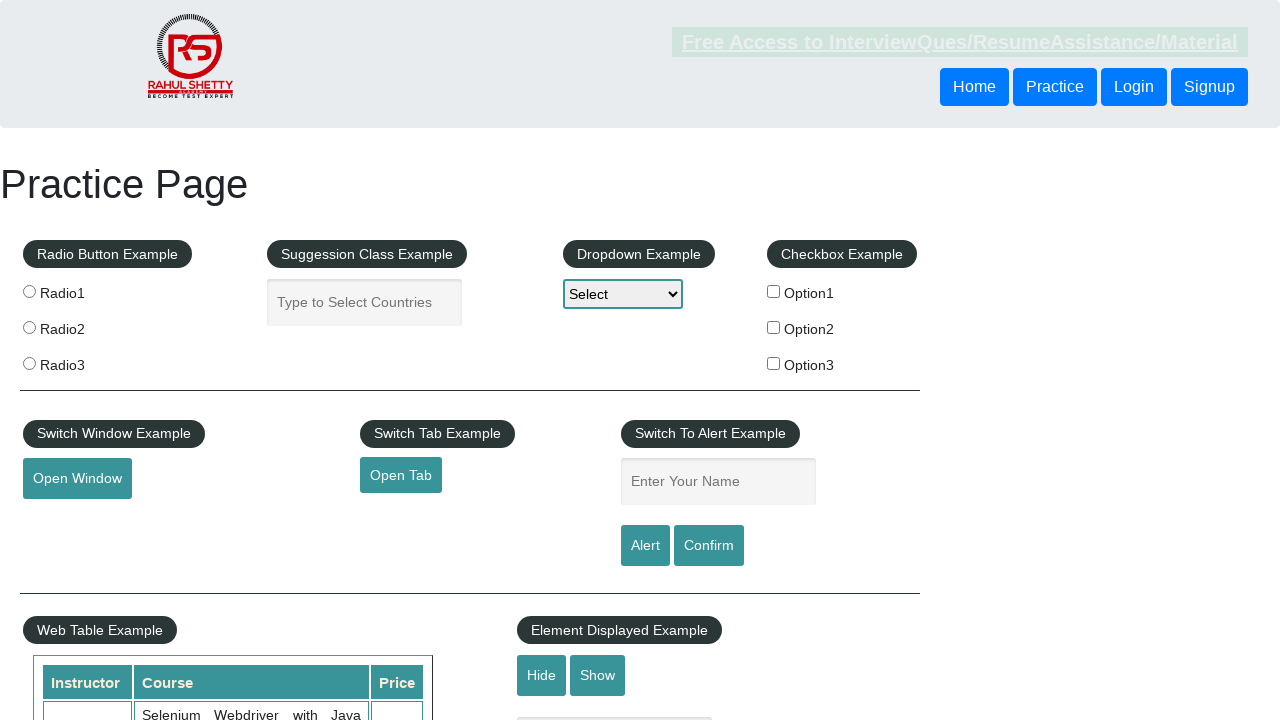

Located footer section with id 'gf-BIG'
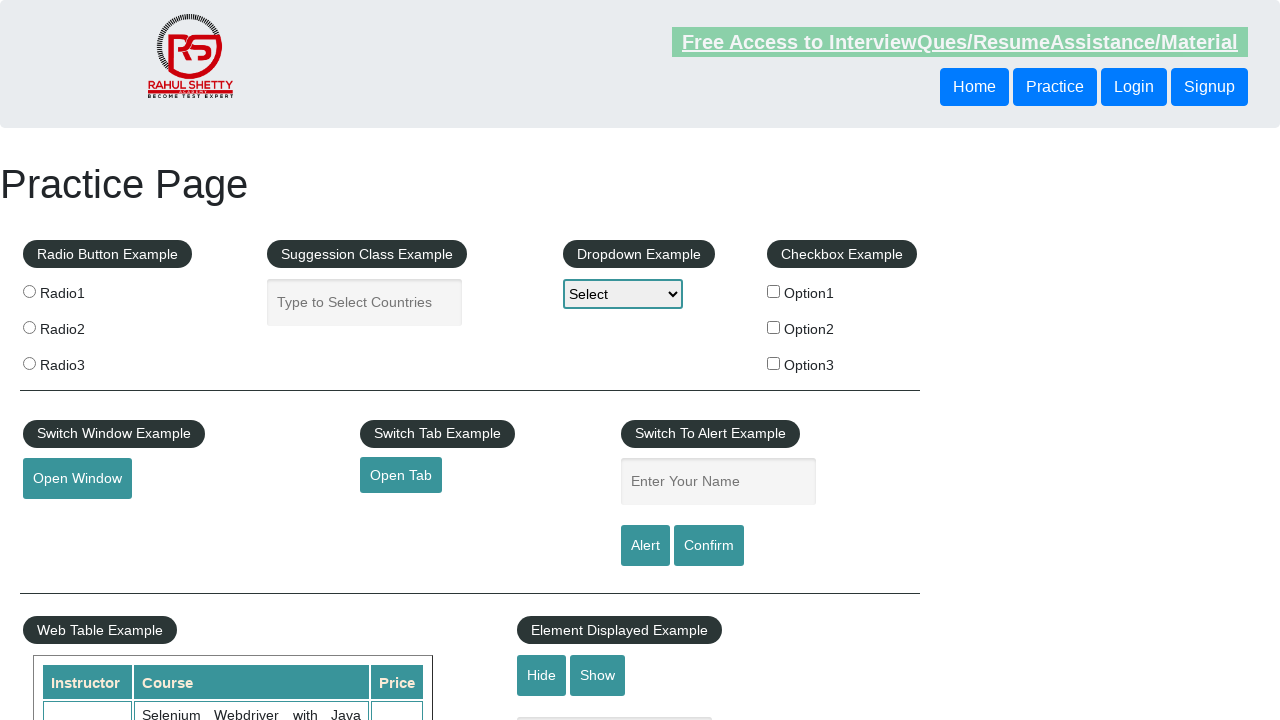

Counted links in footer: 20
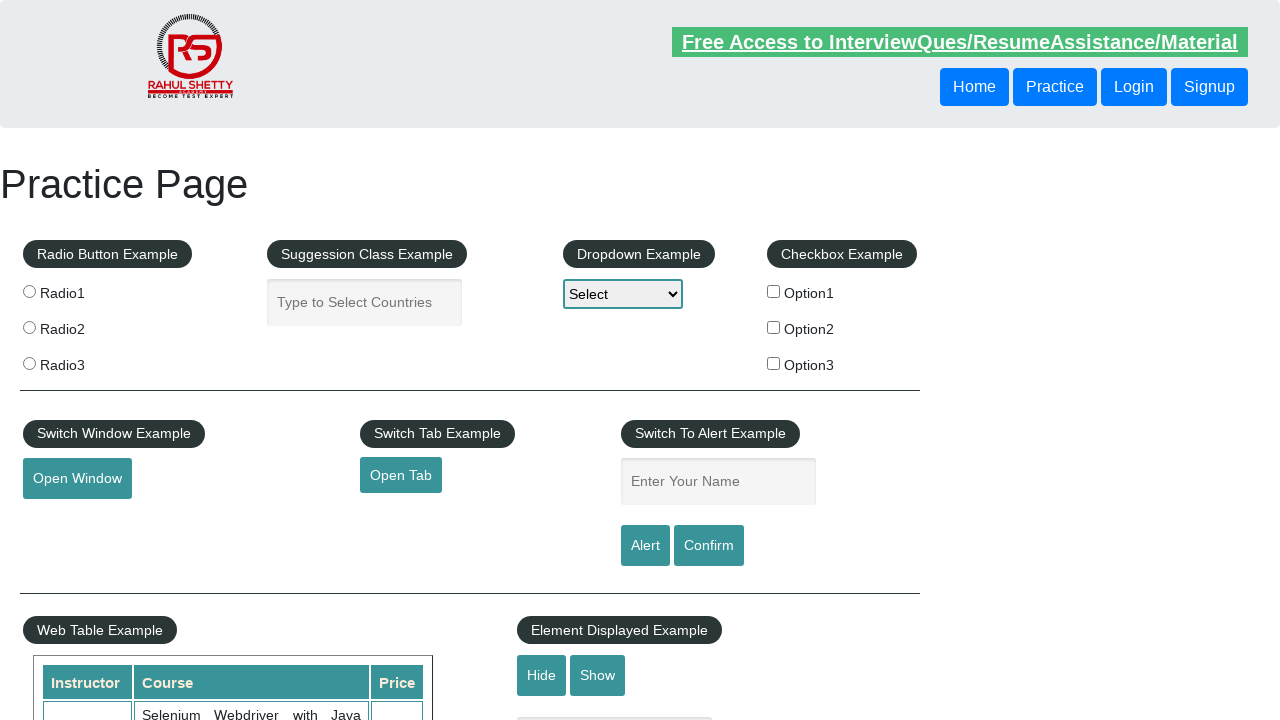

Located first column of footer table
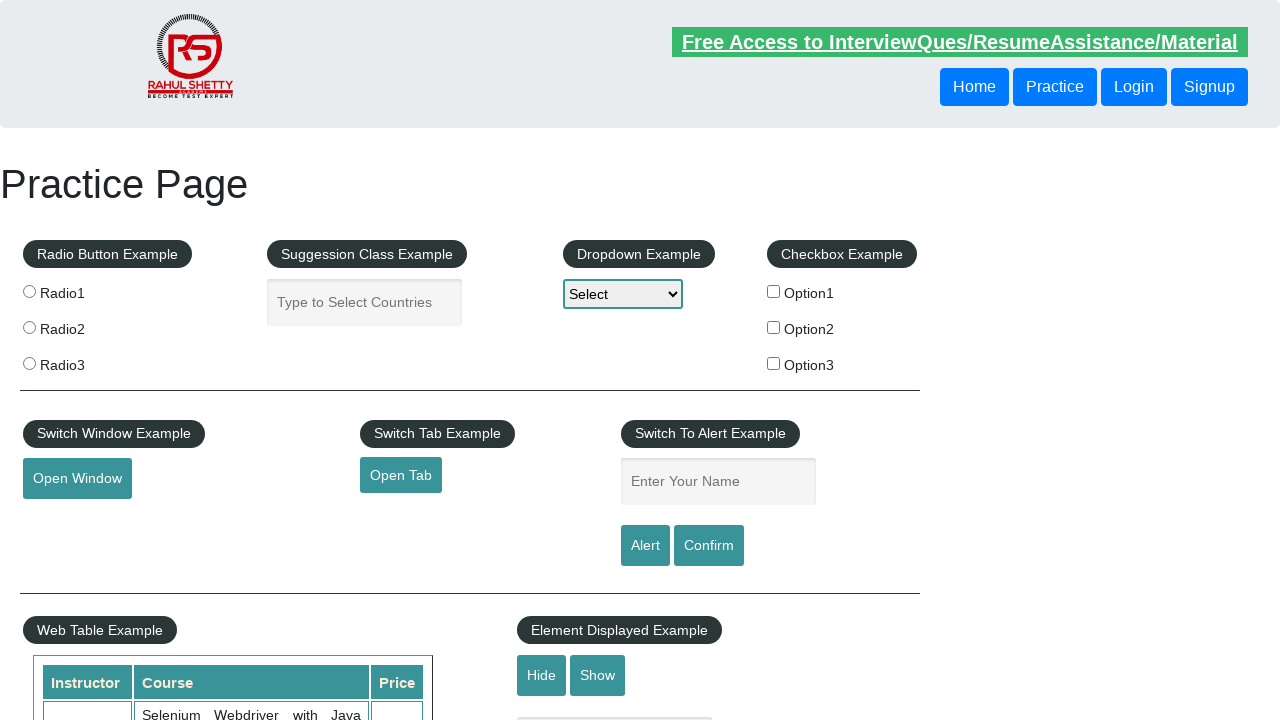

Counted links in first column: 0
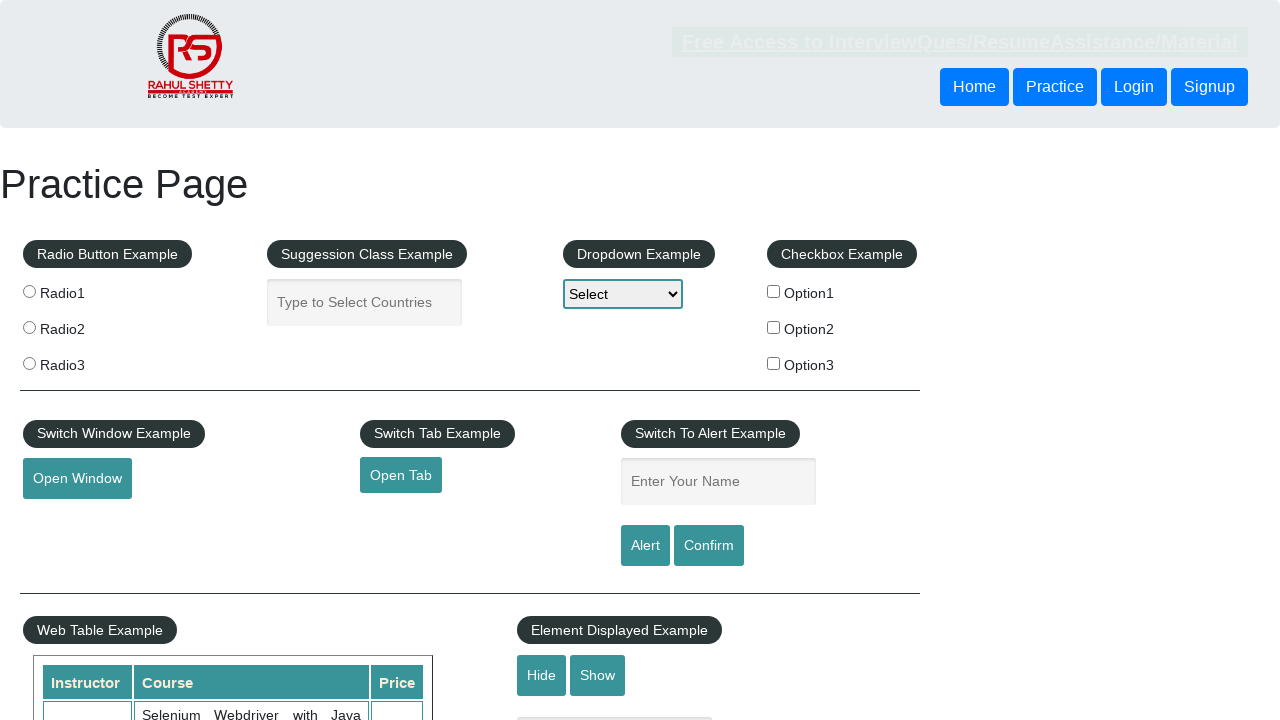

Retrieved all open pages/tabs: 1 total
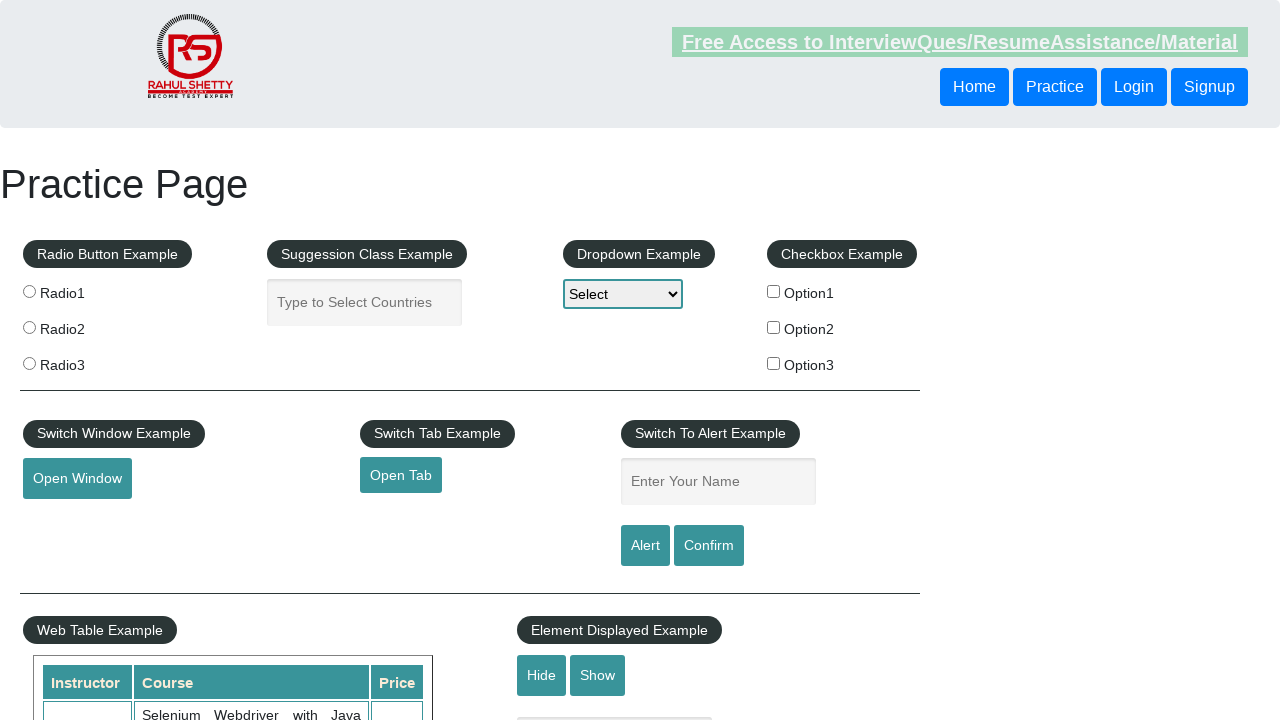

Page title: Practice Page
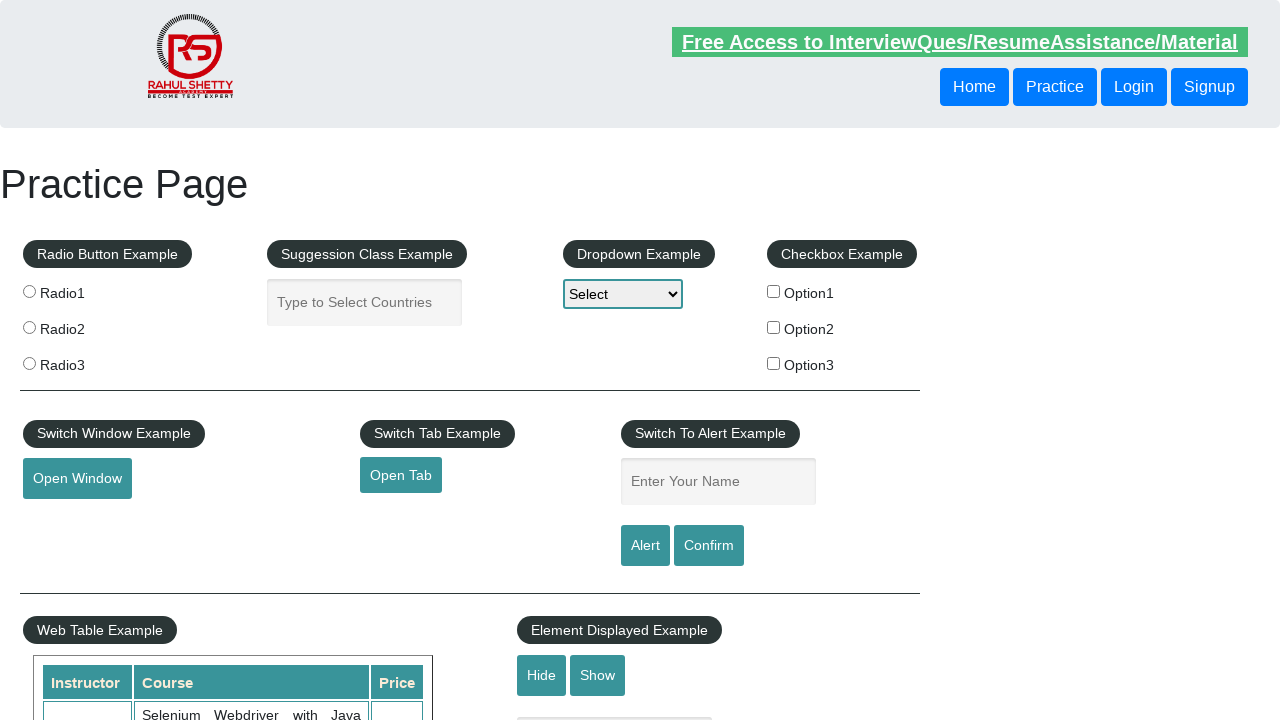

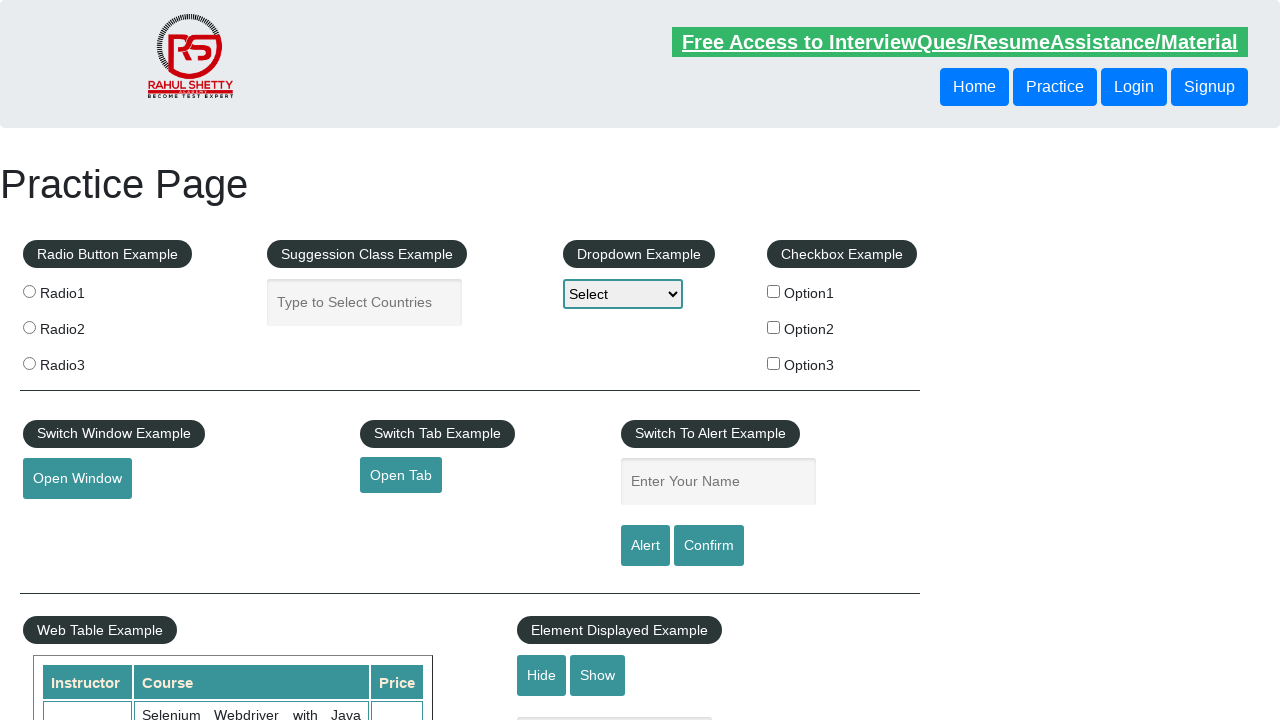